Tests data persistence by creating todos, completing one, and reloading the page

Starting URL: https://demo.playwright.dev/todomvc

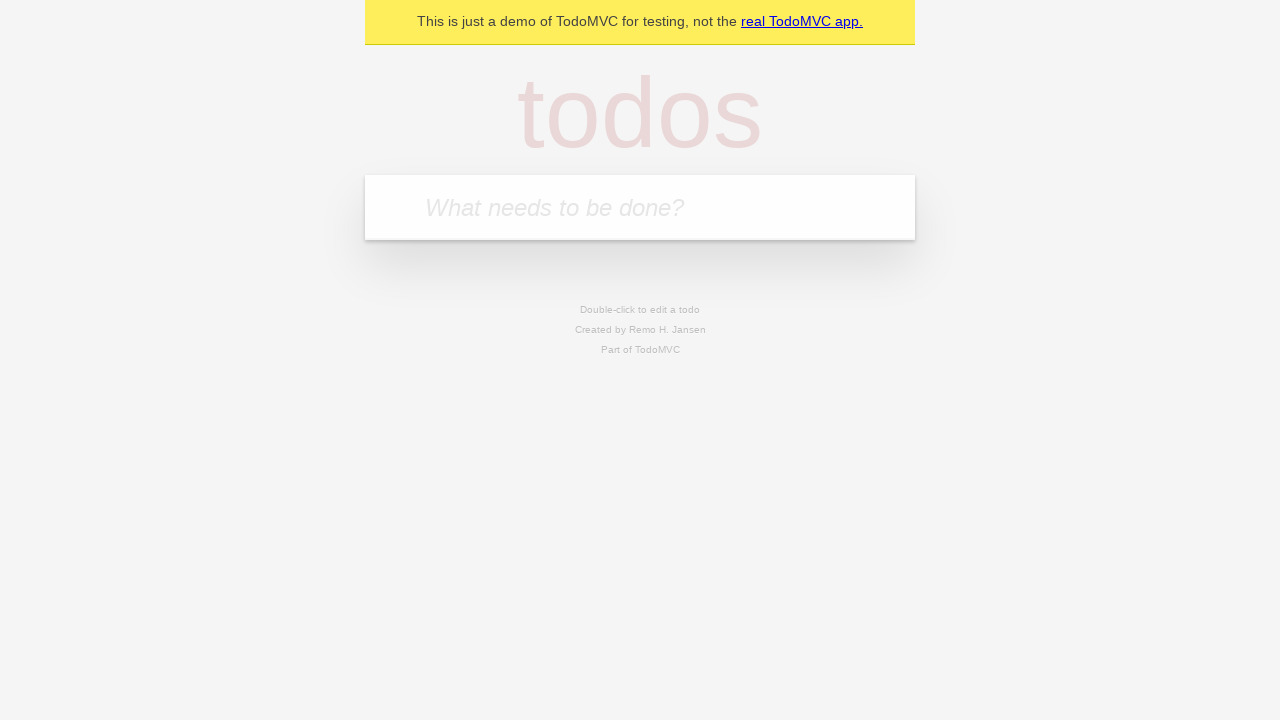

Located the 'What needs to be done?' input field
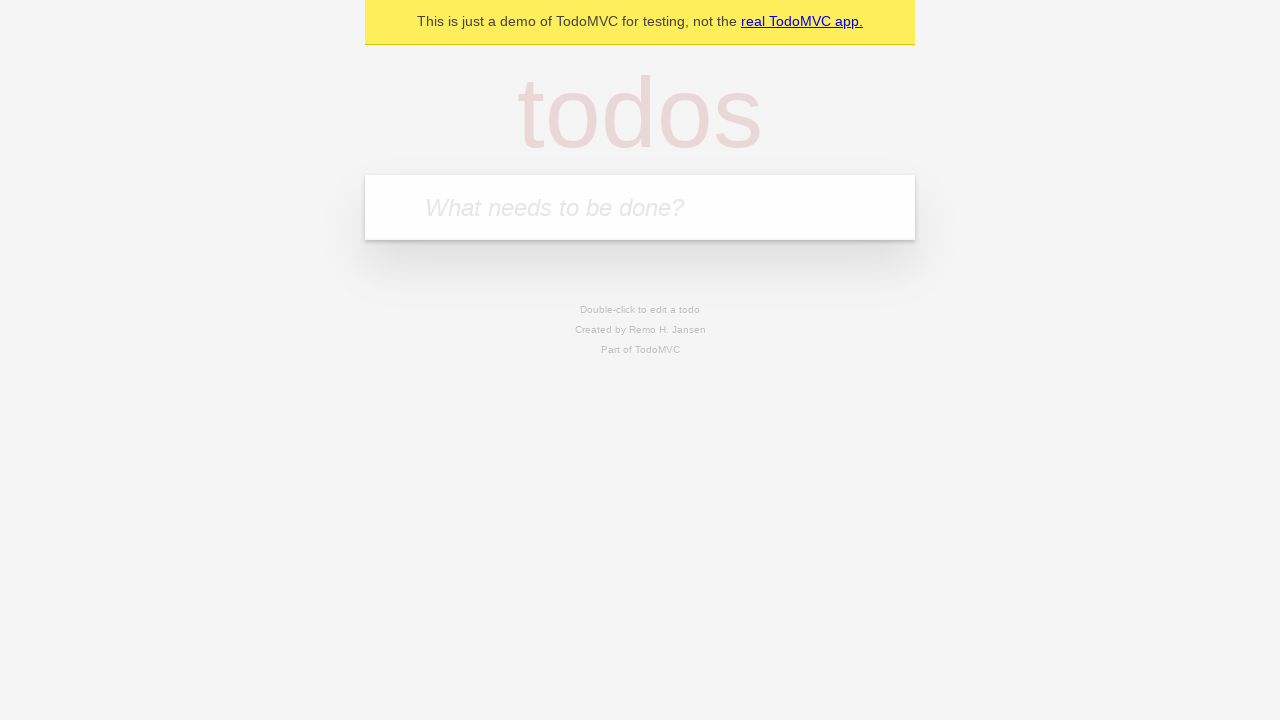

Filled todo input with 'buy some cheese' on internal:attr=[placeholder="What needs to be done?"i]
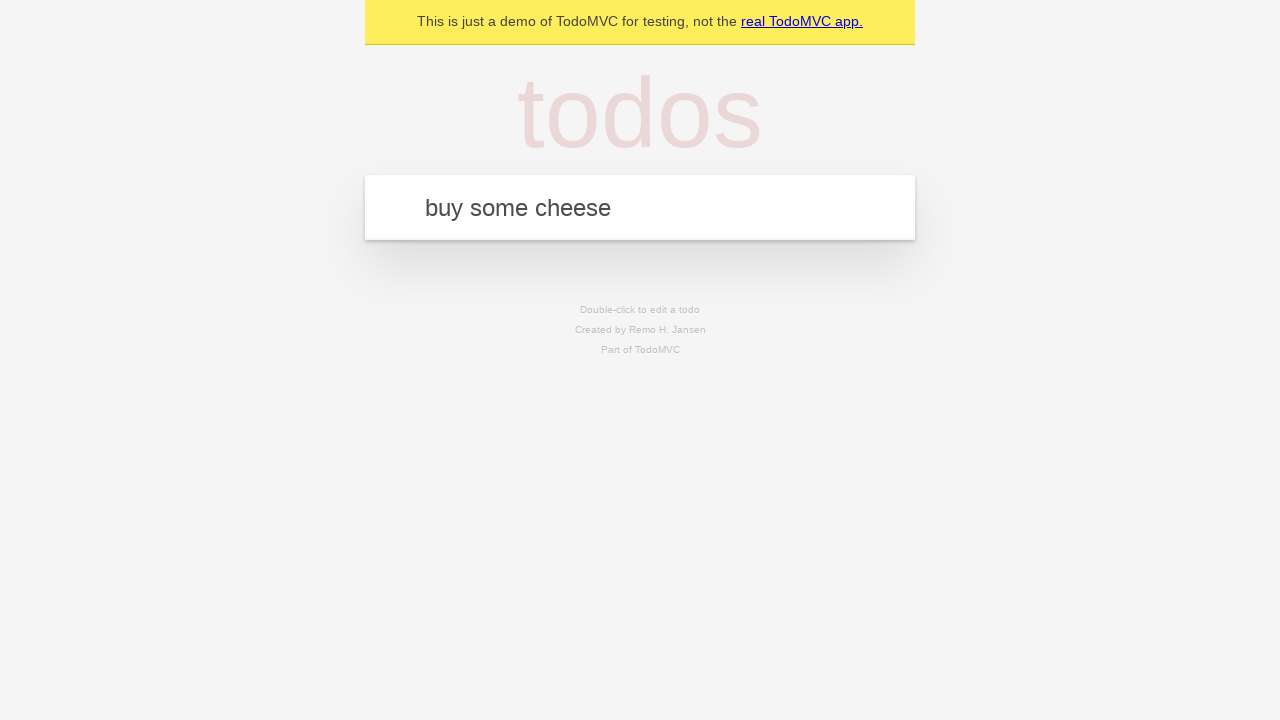

Pressed Enter to create todo 'buy some cheese' on internal:attr=[placeholder="What needs to be done?"i]
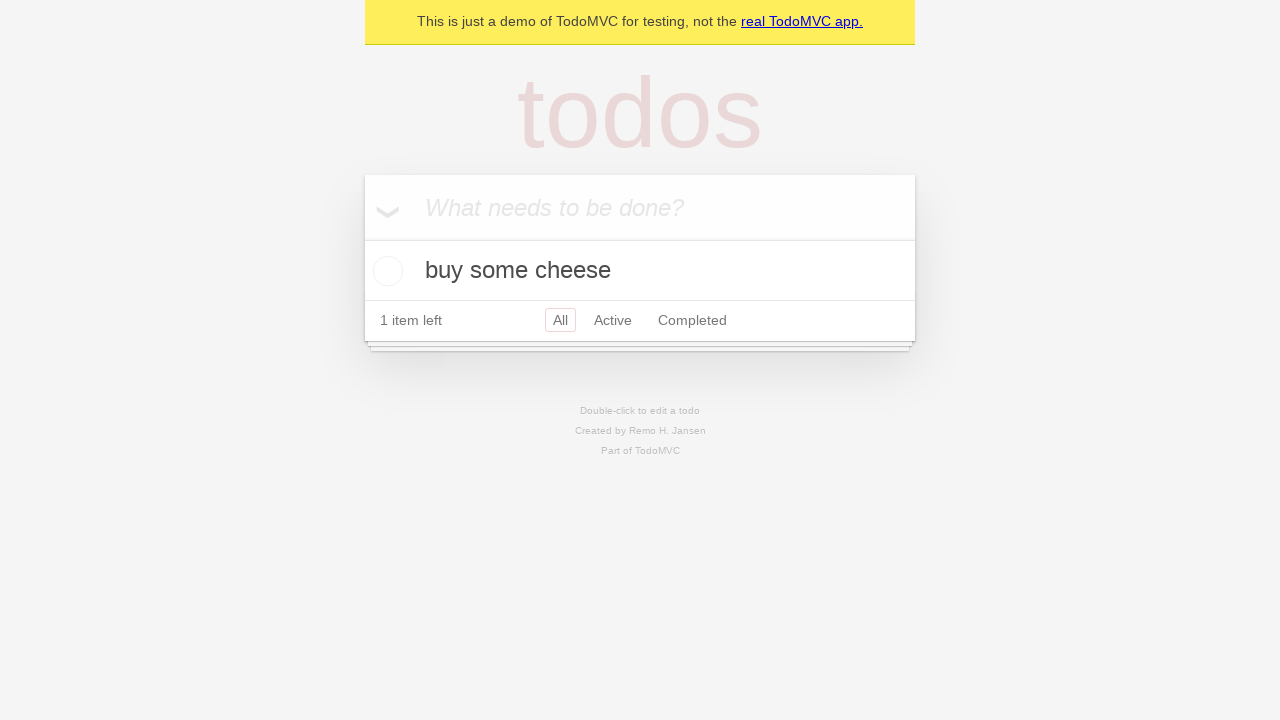

Filled todo input with 'feed the cat' on internal:attr=[placeholder="What needs to be done?"i]
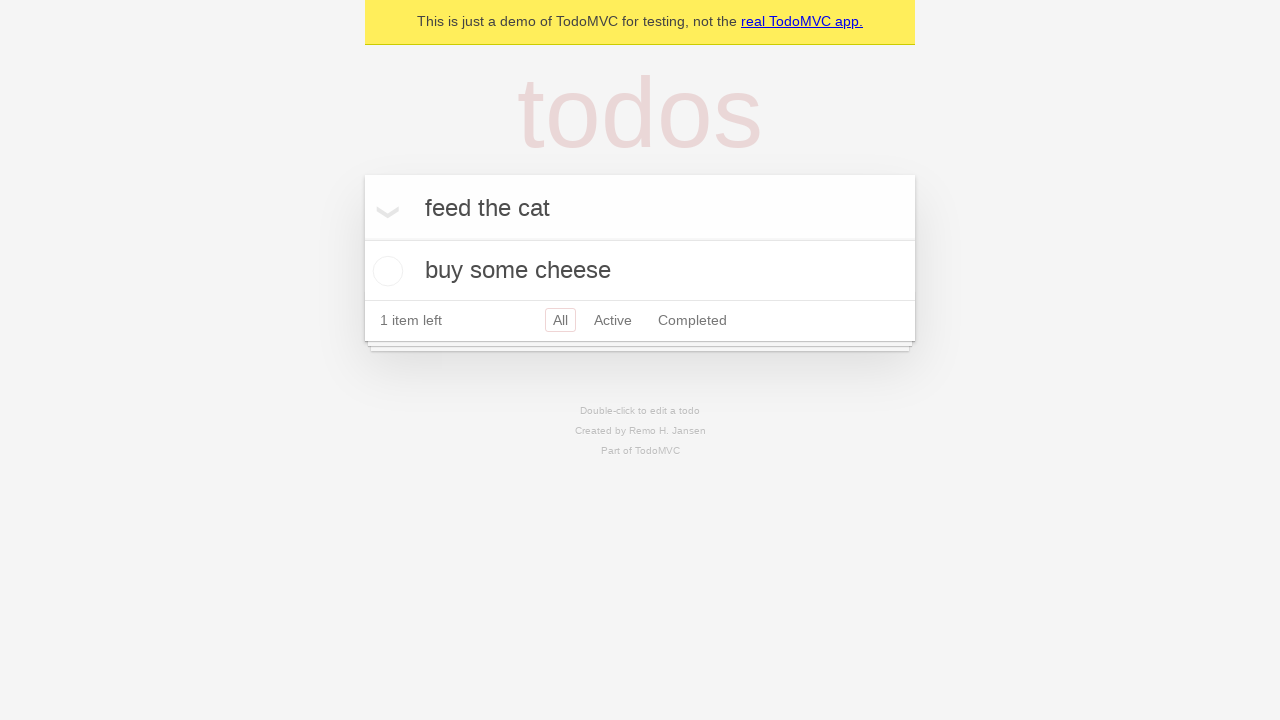

Pressed Enter to create todo 'feed the cat' on internal:attr=[placeholder="What needs to be done?"i]
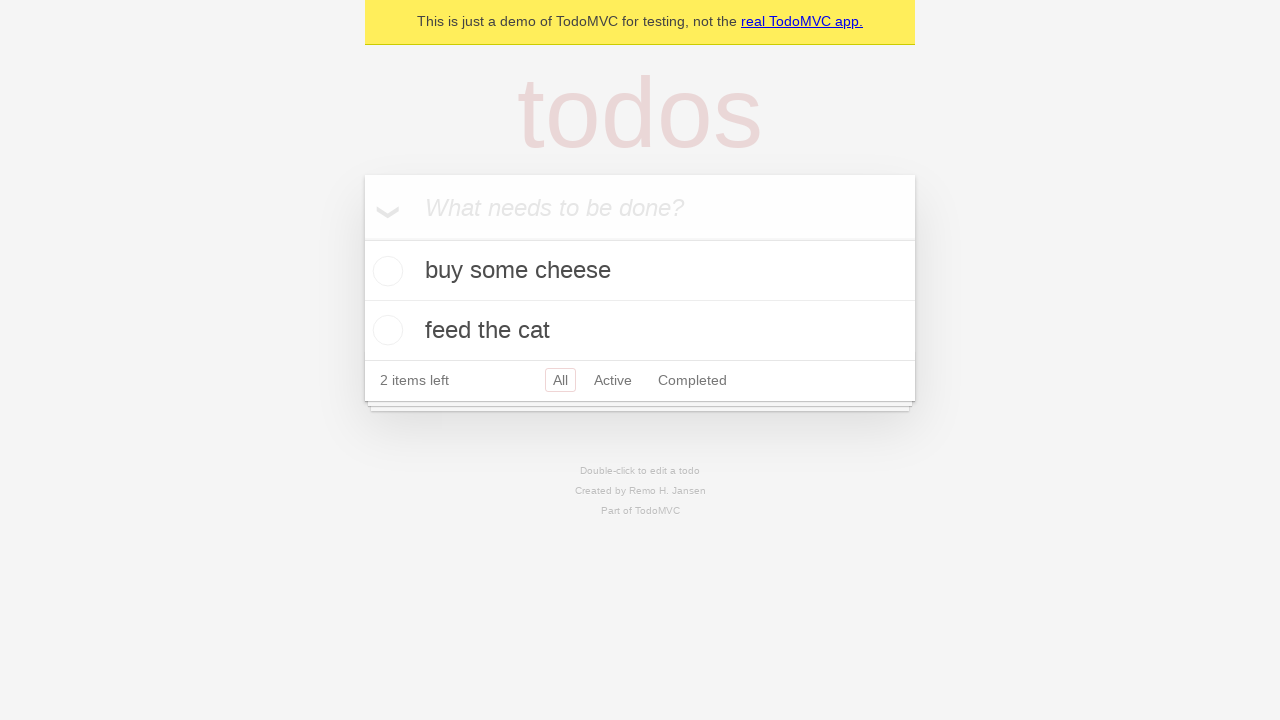

Waited for todo items to appear
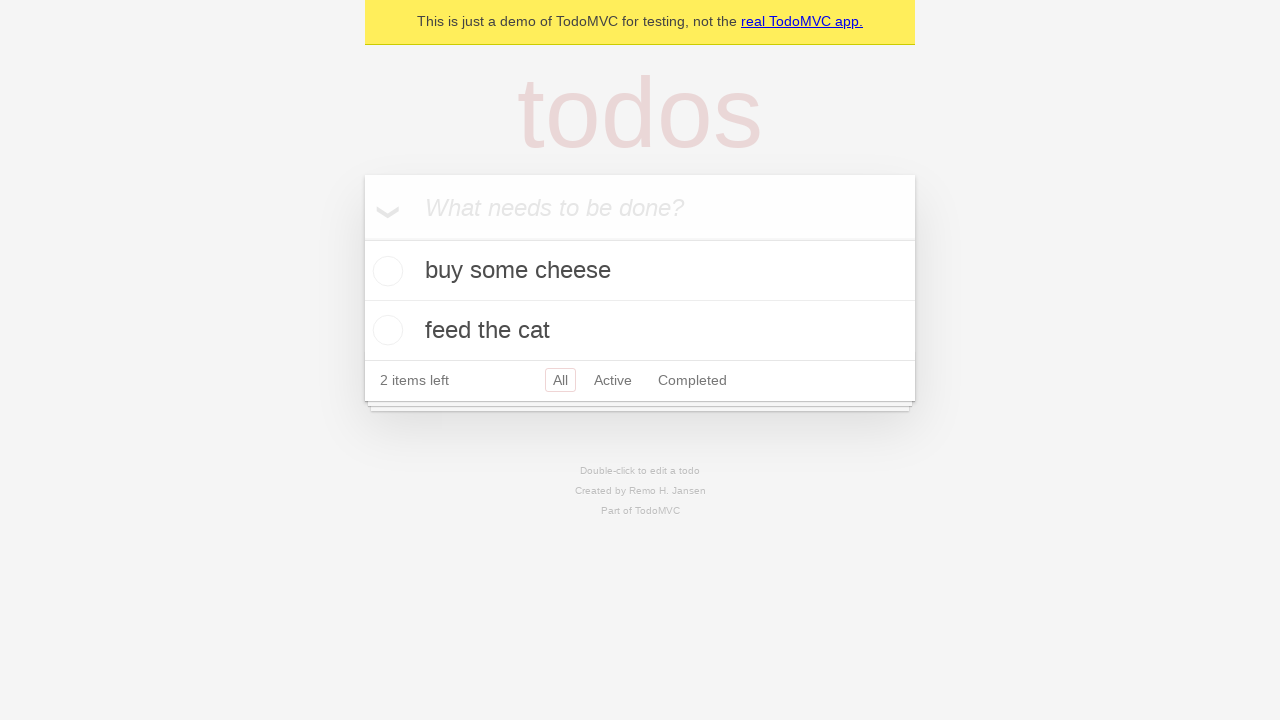

Located checkbox for first todo item
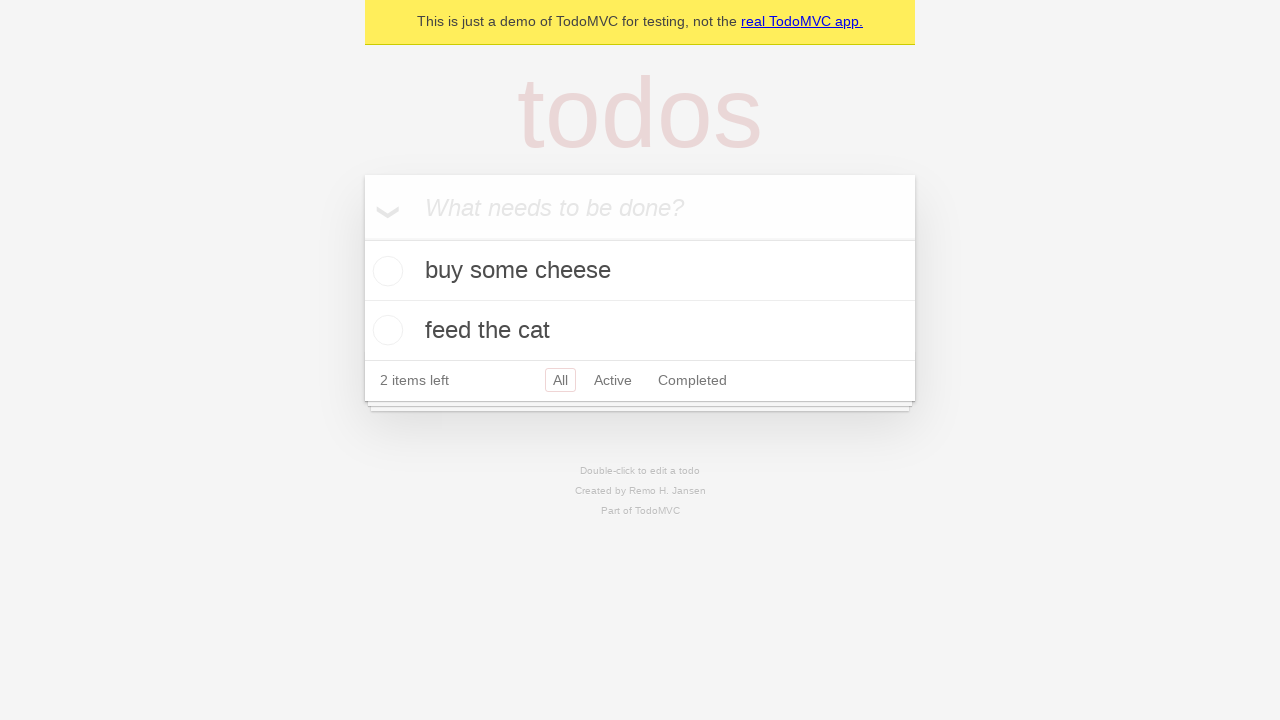

Checked the first todo item at (385, 271) on internal:testid=[data-testid="todo-item"s] >> nth=0 >> internal:role=checkbox
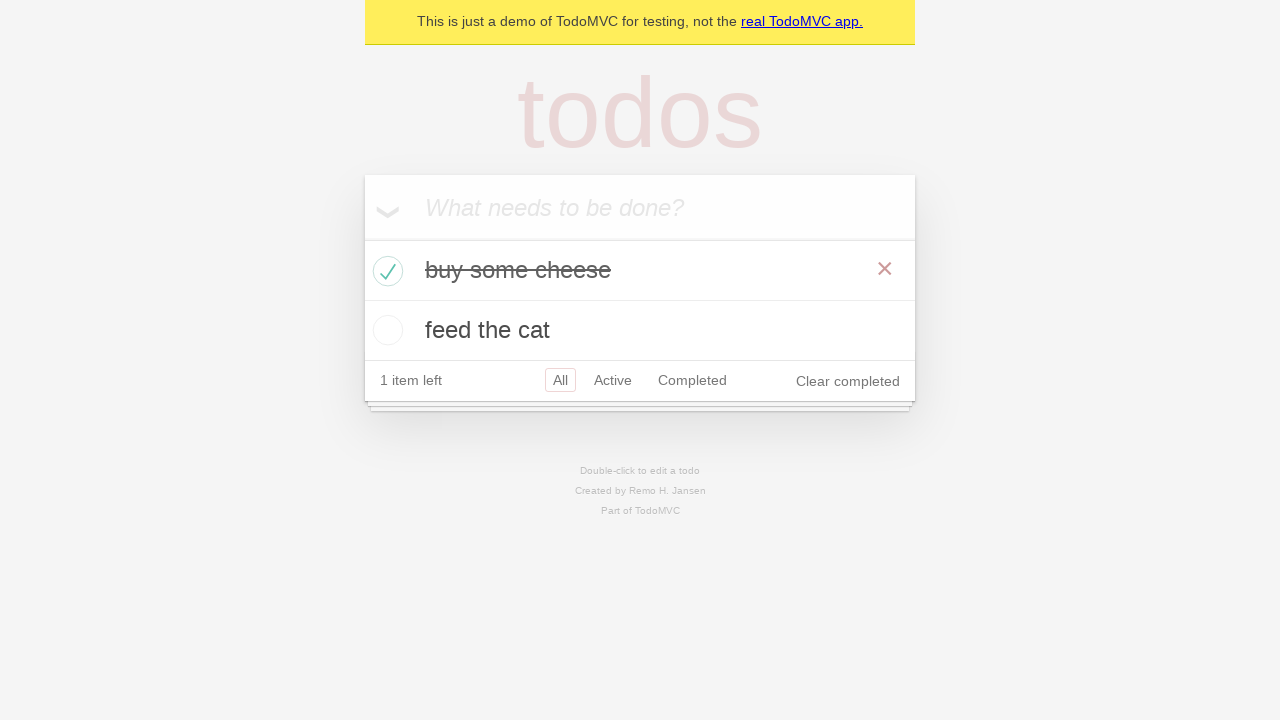

Reloaded the page
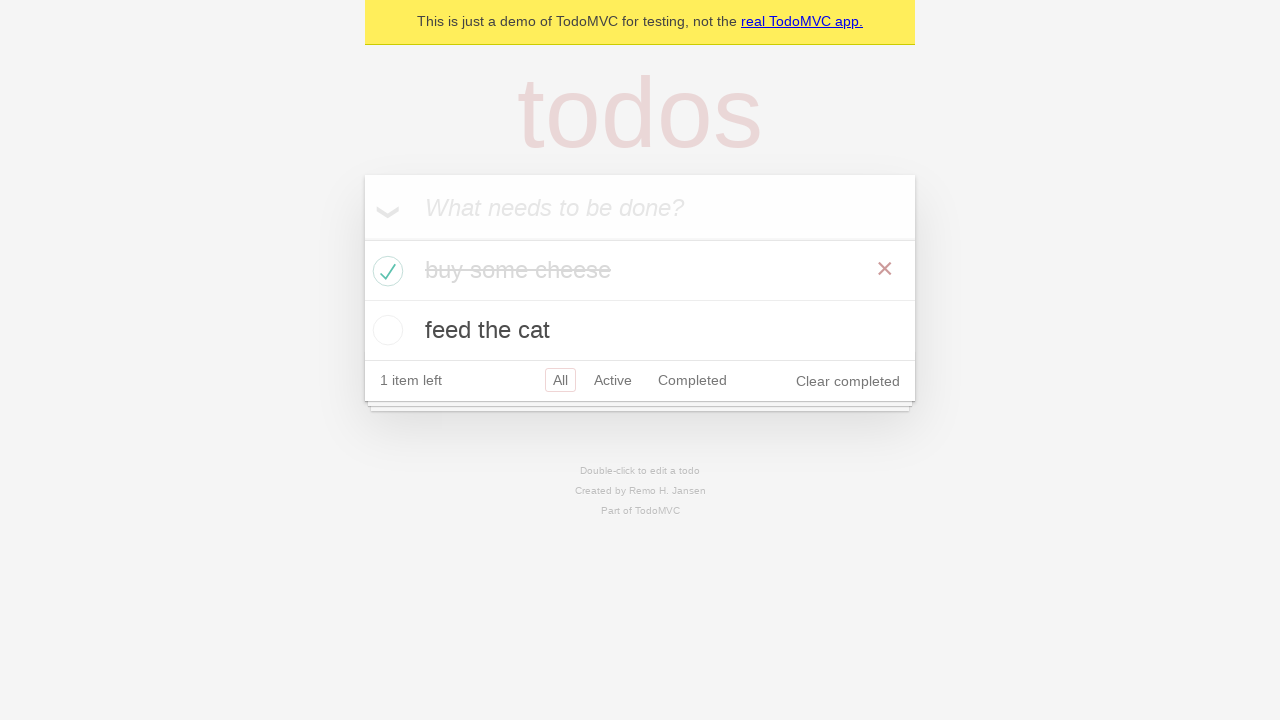

Verified todo items persisted after page reload
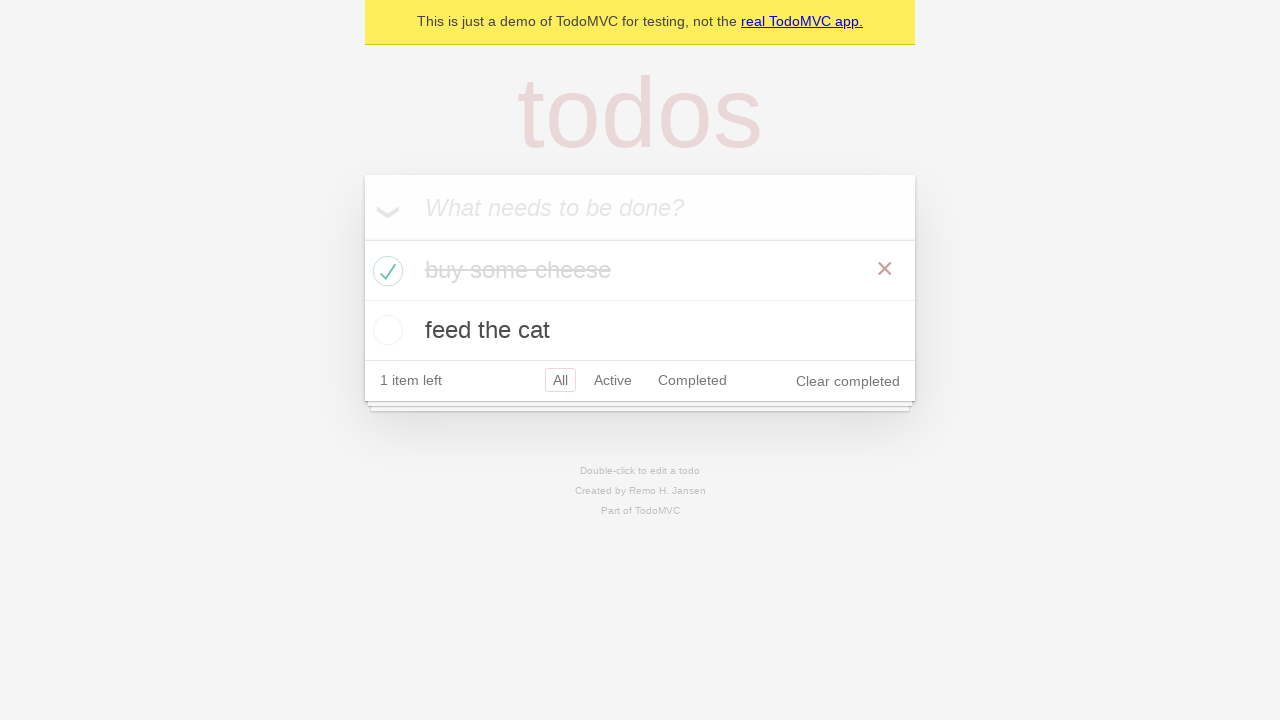

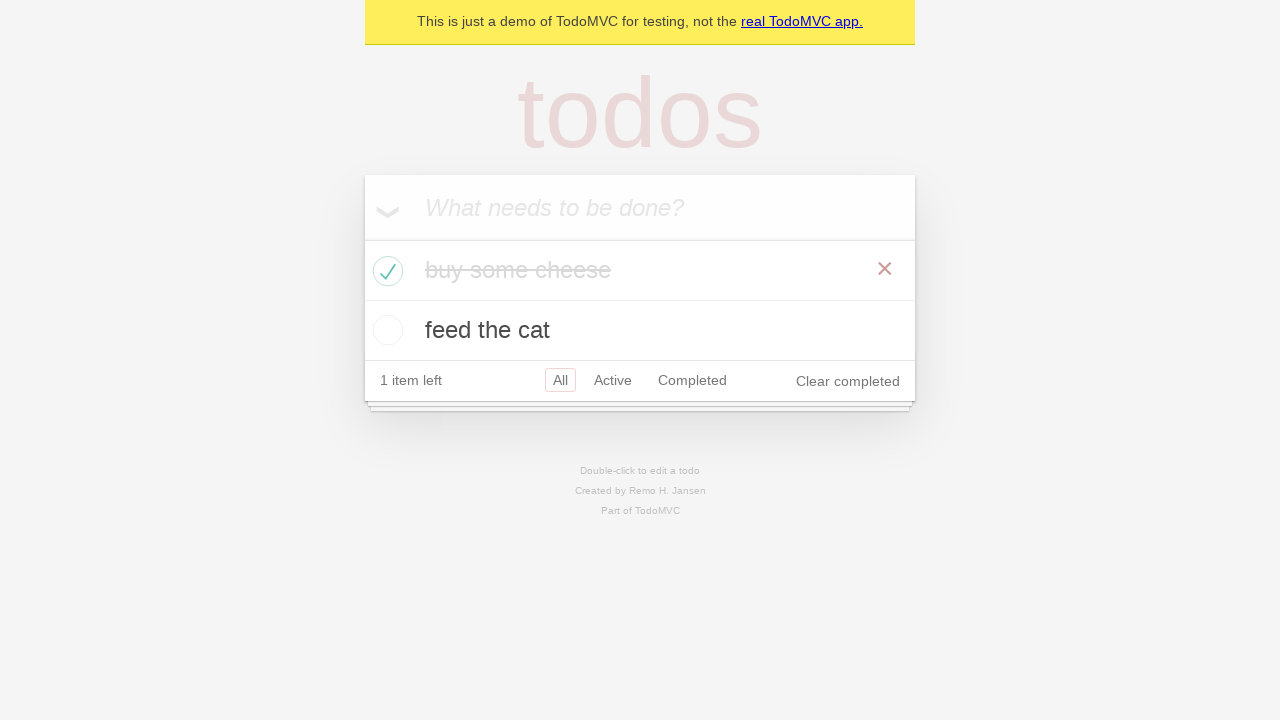